Tests browser alert handling by clicking a button that triggers a JavaScript alert and then accepting the alert dialog.

Starting URL: https://automationtesting.co.uk/popups.html

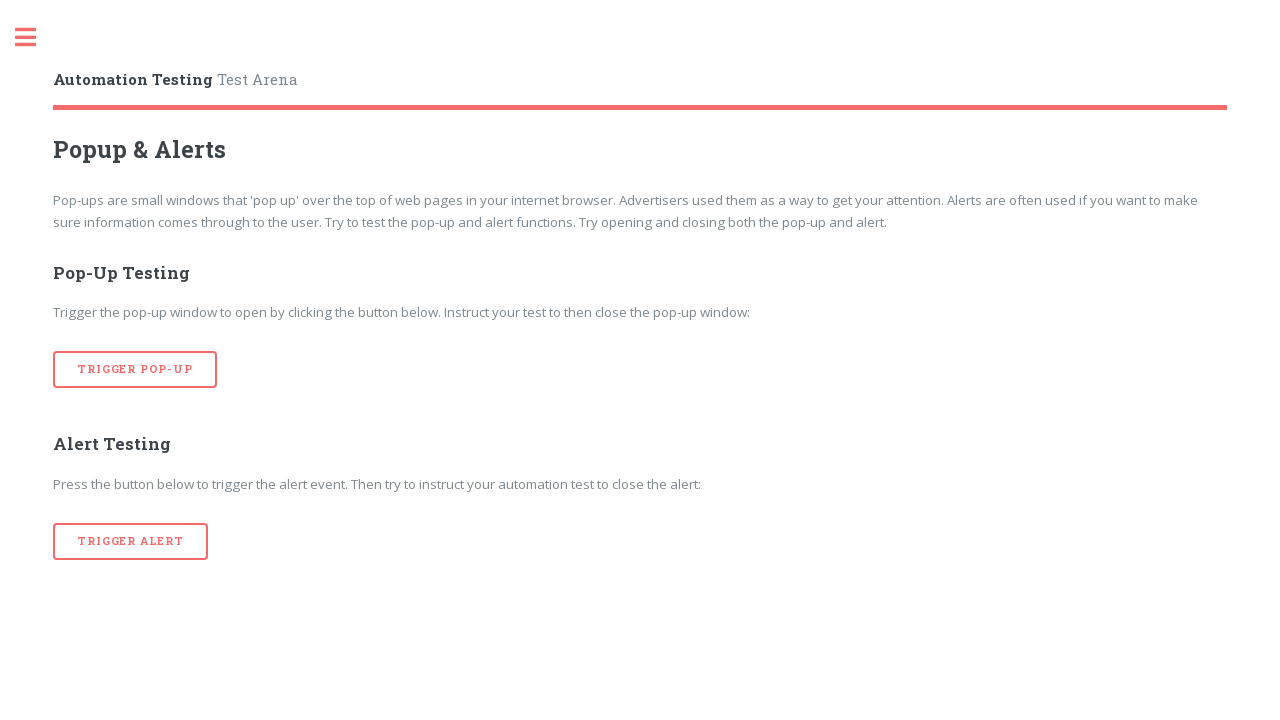

Set up dialog handler to accept alerts
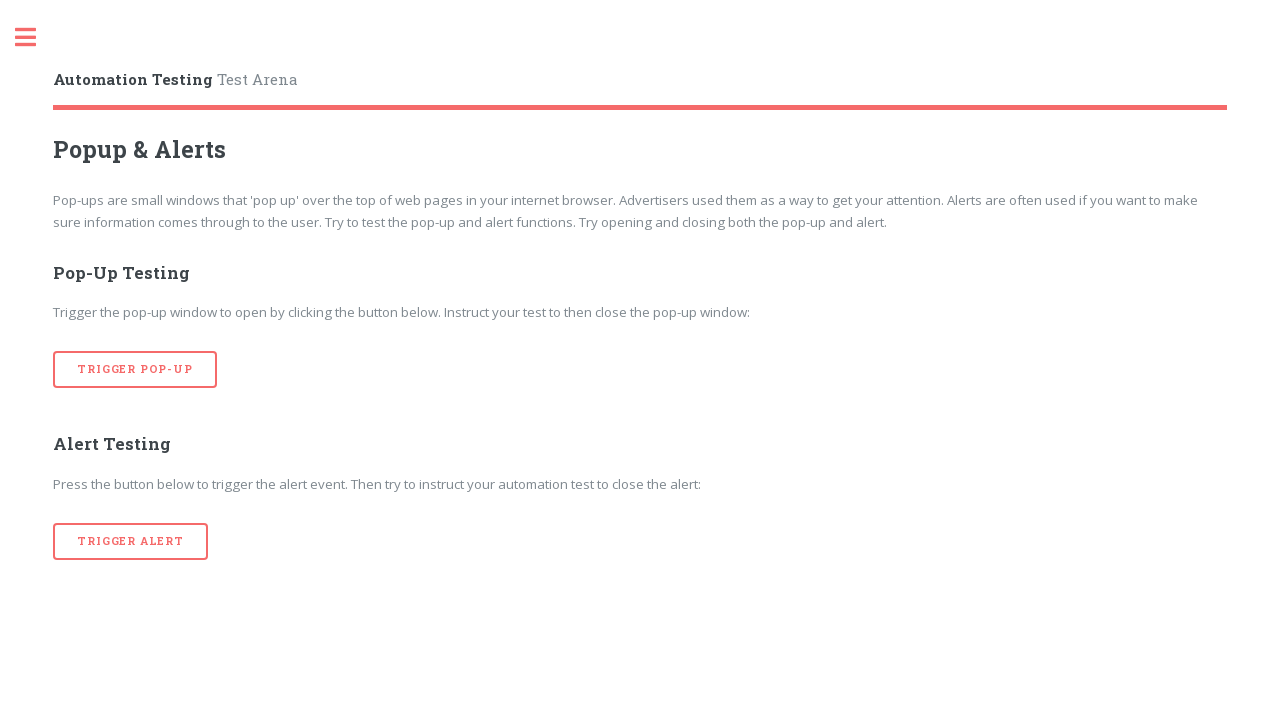

Clicked button to trigger JavaScript alert at (131, 541) on [onclick='alertTrigger()']
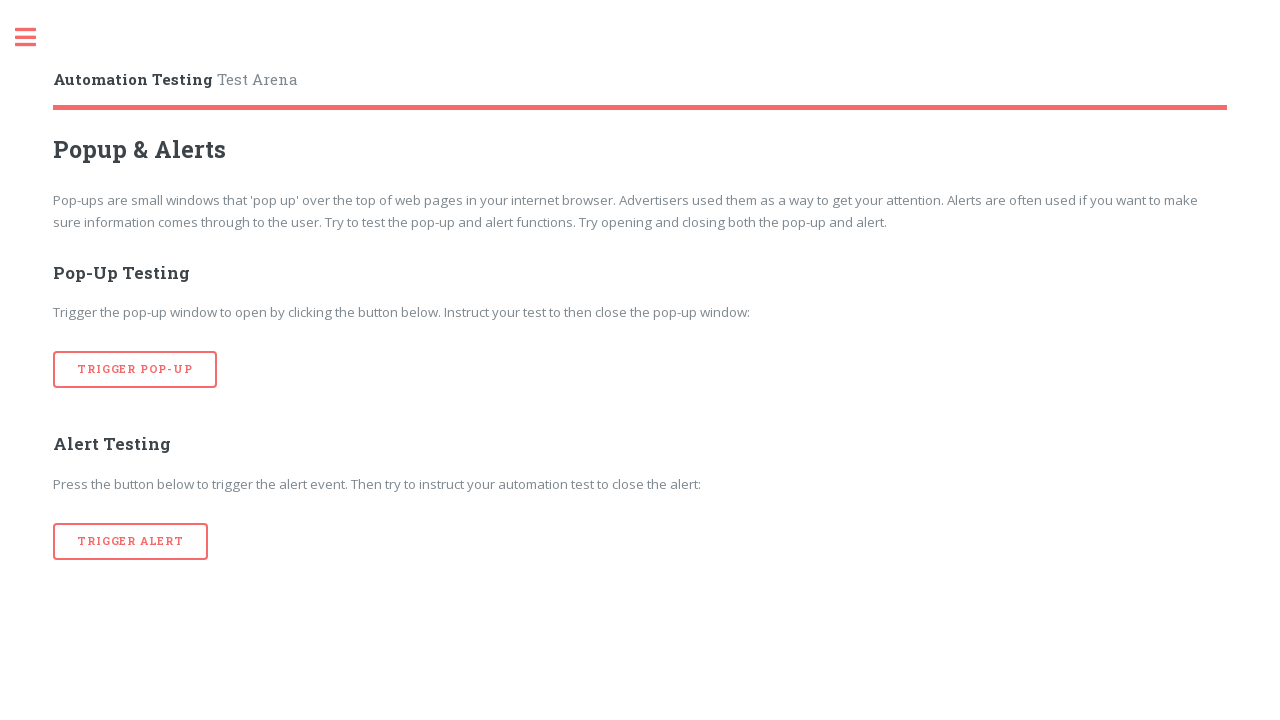

Waited for alert to be processed
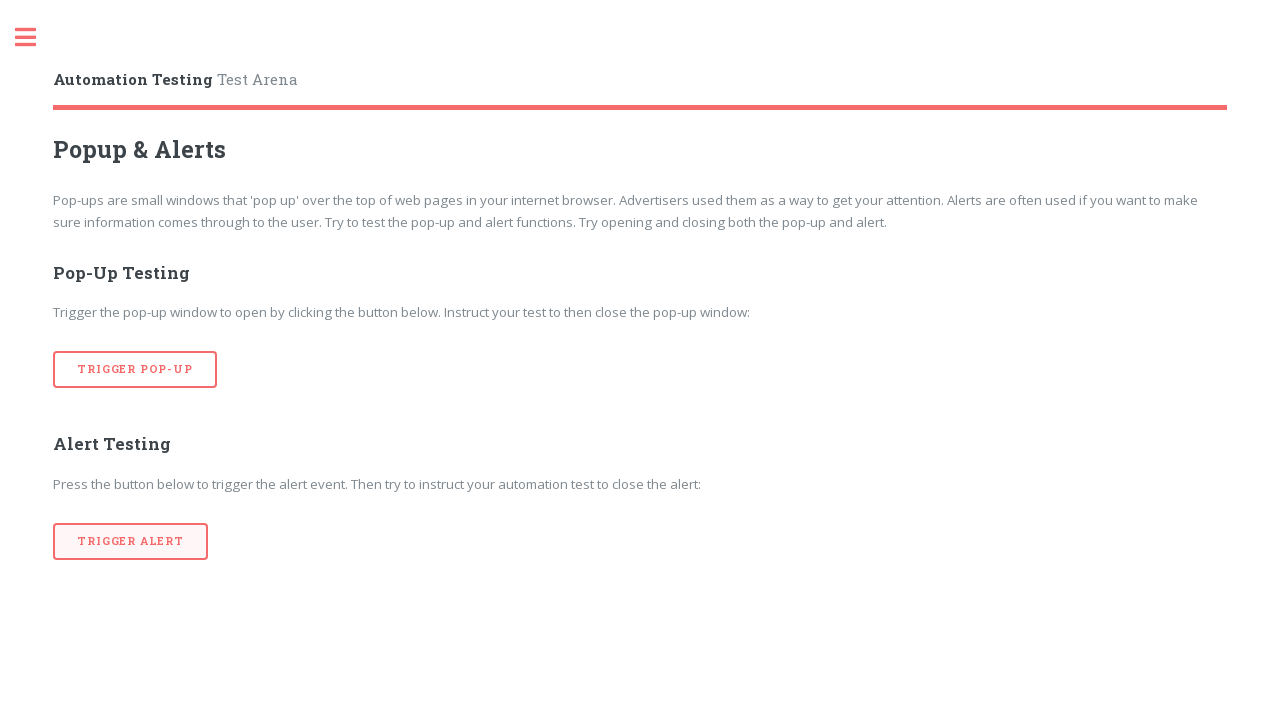

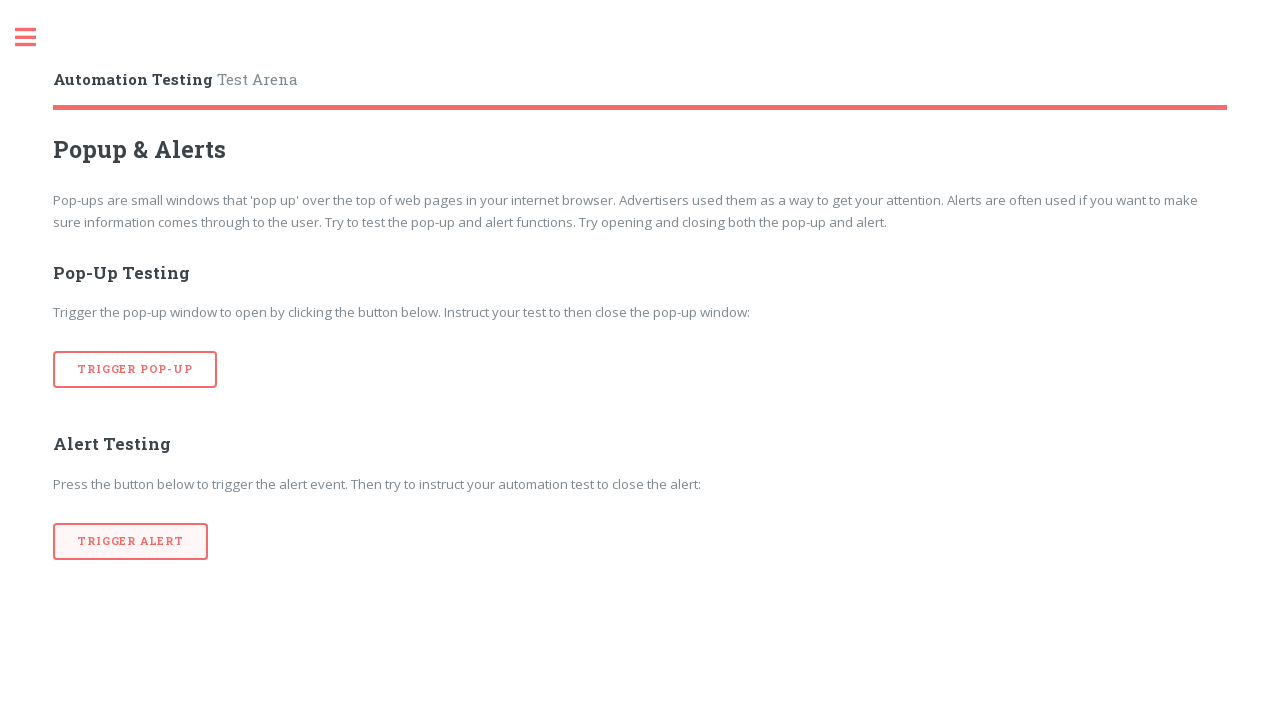